Opens three different websites in separate browser tabs, navigating to each tab sequentially

Starting URL: https://dan-it.com.ua/uk/

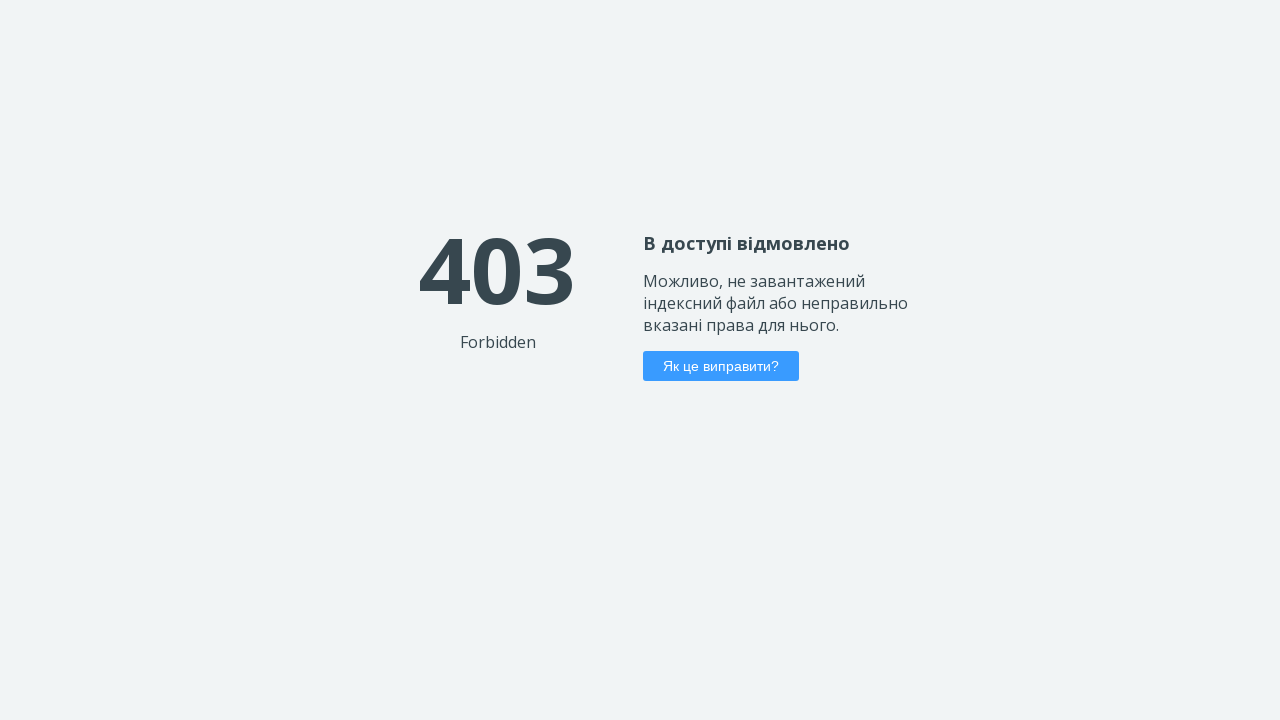

Opened new browser tab for second website
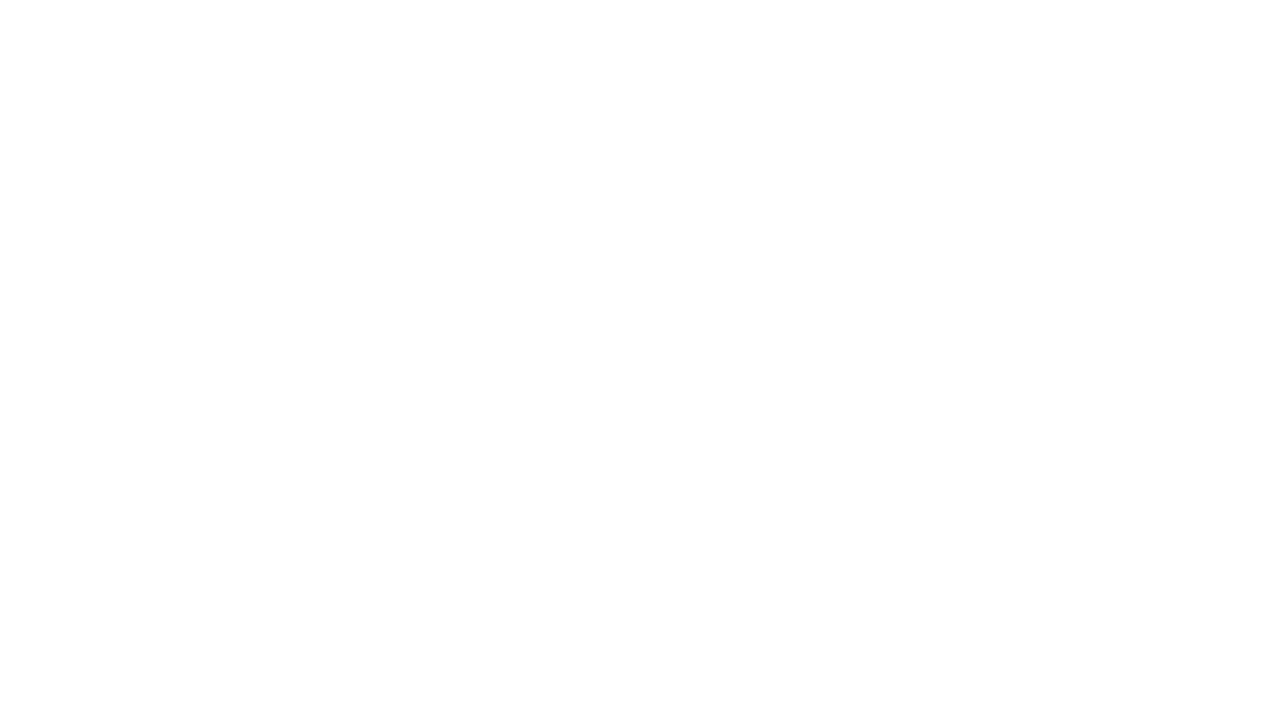

Navigated to Pikabu (https://www.pikabu.ru/)
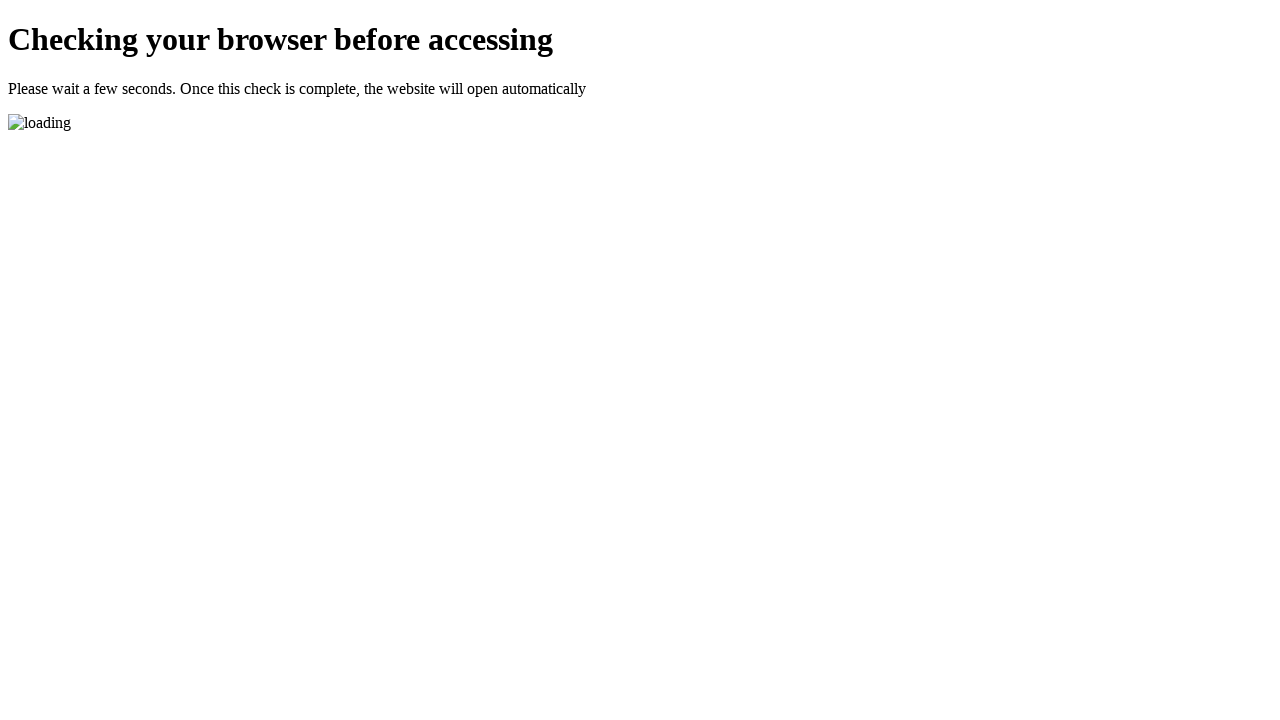

Opened new browser tab for third website
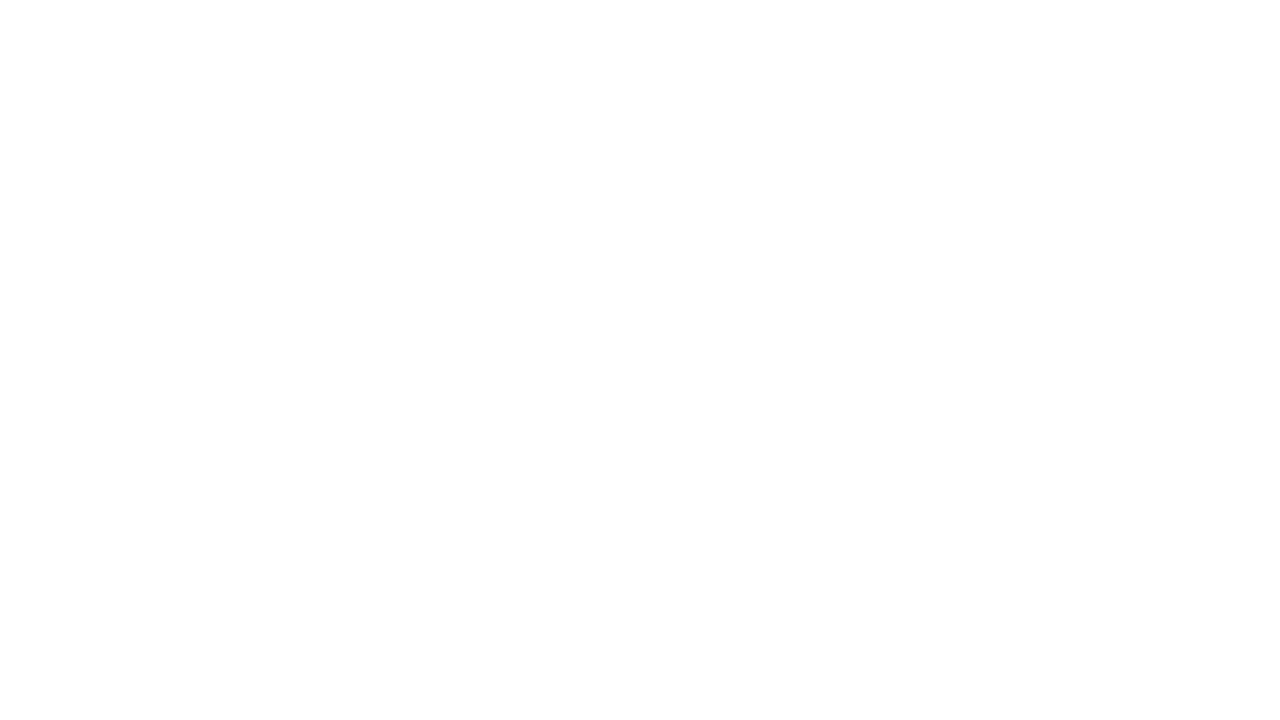

Navigated to Rozetka (https://www.rozetka.ua/)
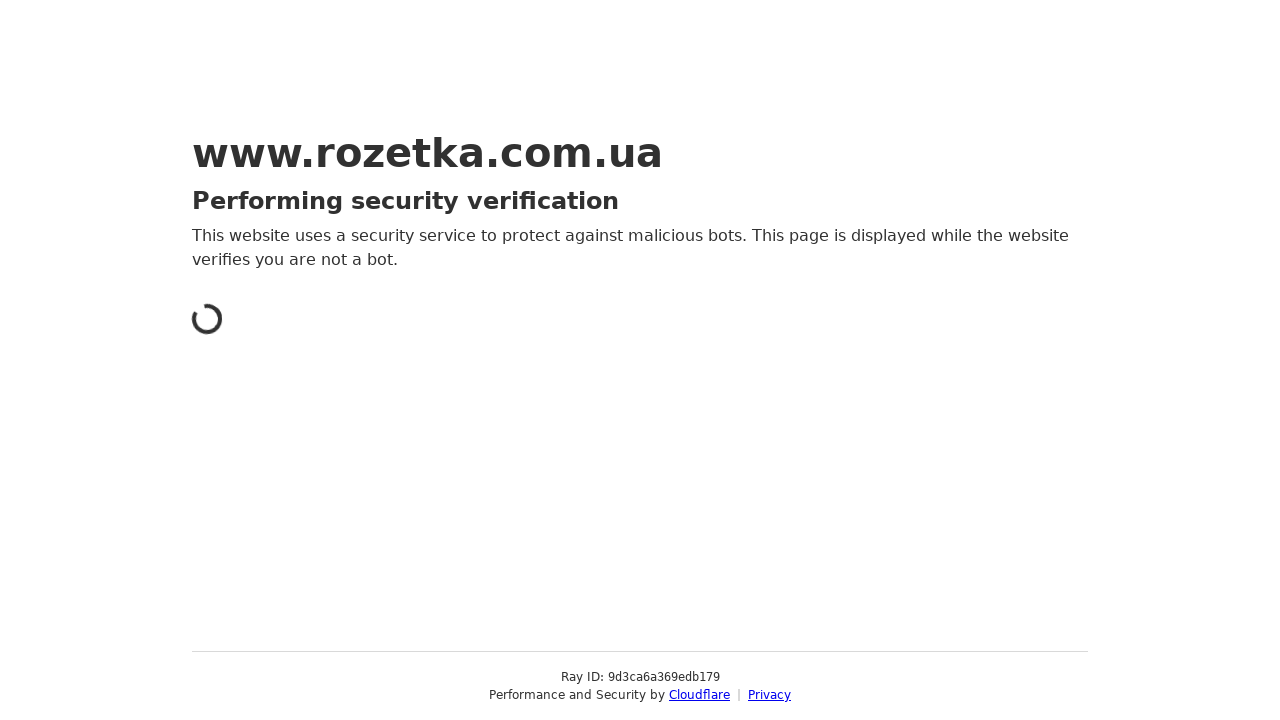

Closed the Rozetka tab
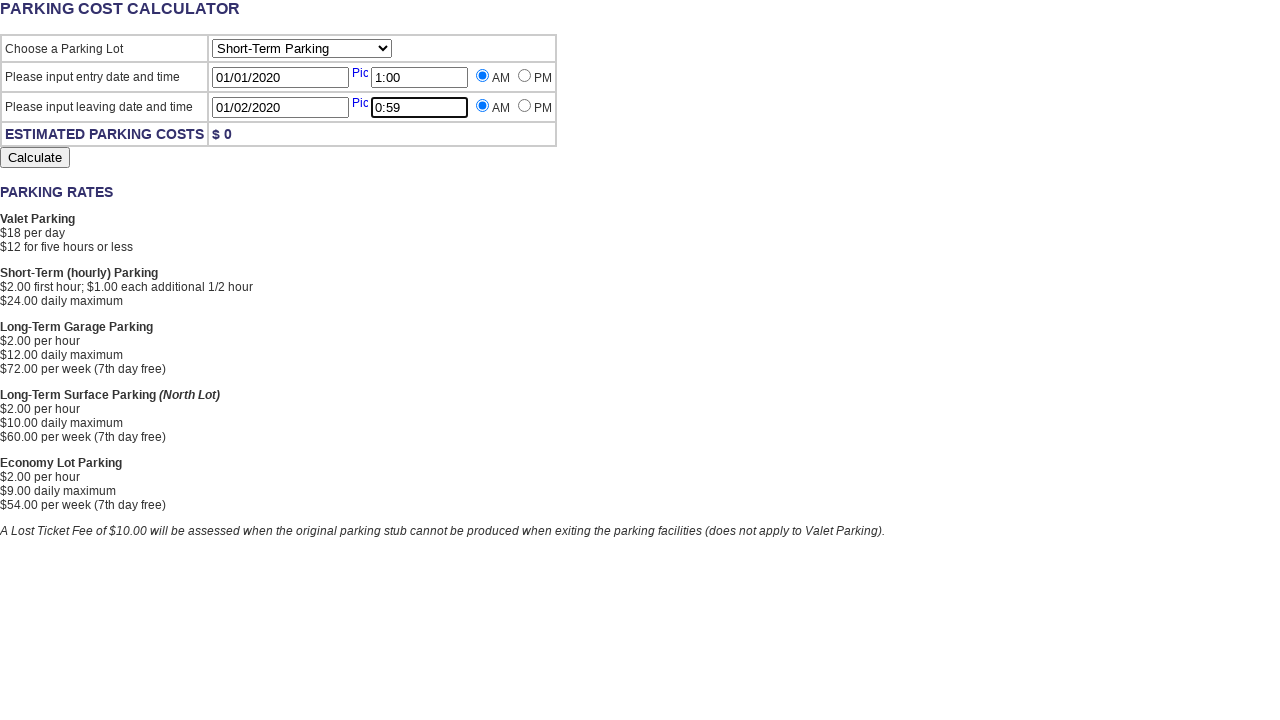

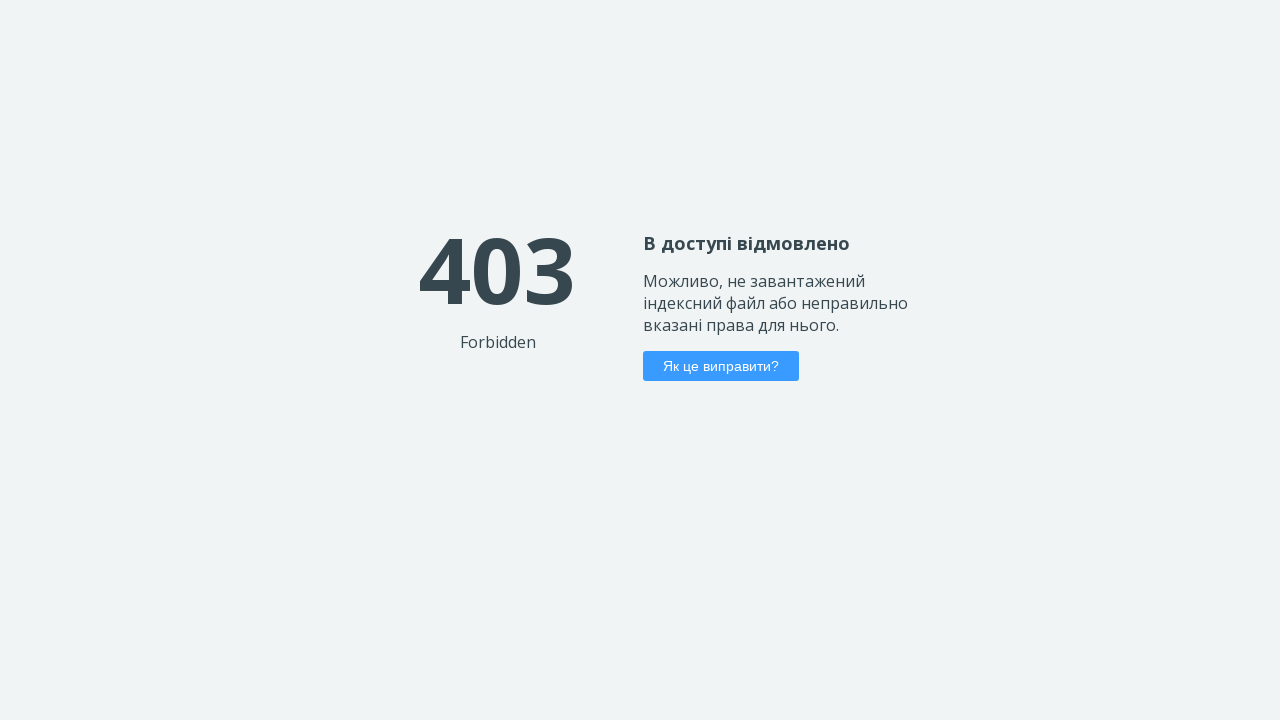